Tests a basic calculator web application by entering two numbers (2 and 3), selecting the addition operation, clicking calculate, and verifying the result equals 5.

Starting URL: https://testsheepnz.github.io/BasicCalculator.html

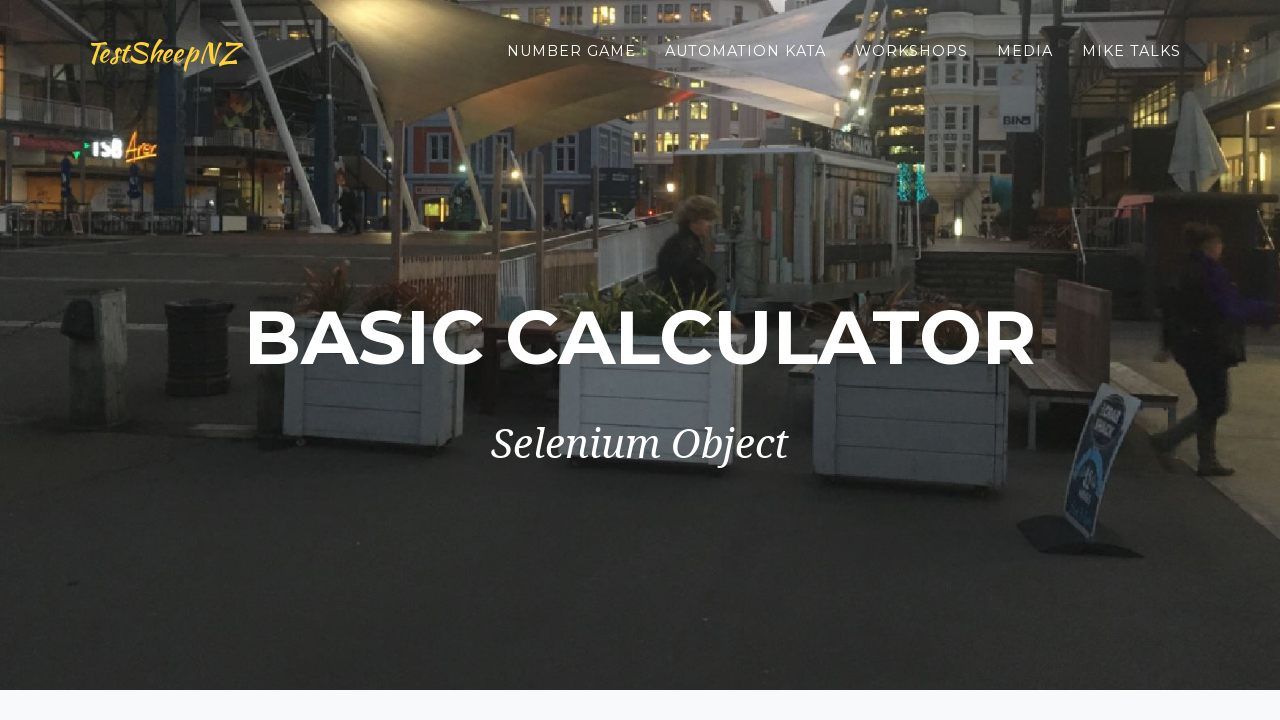

Entered '2' in the first number field on #number1Field
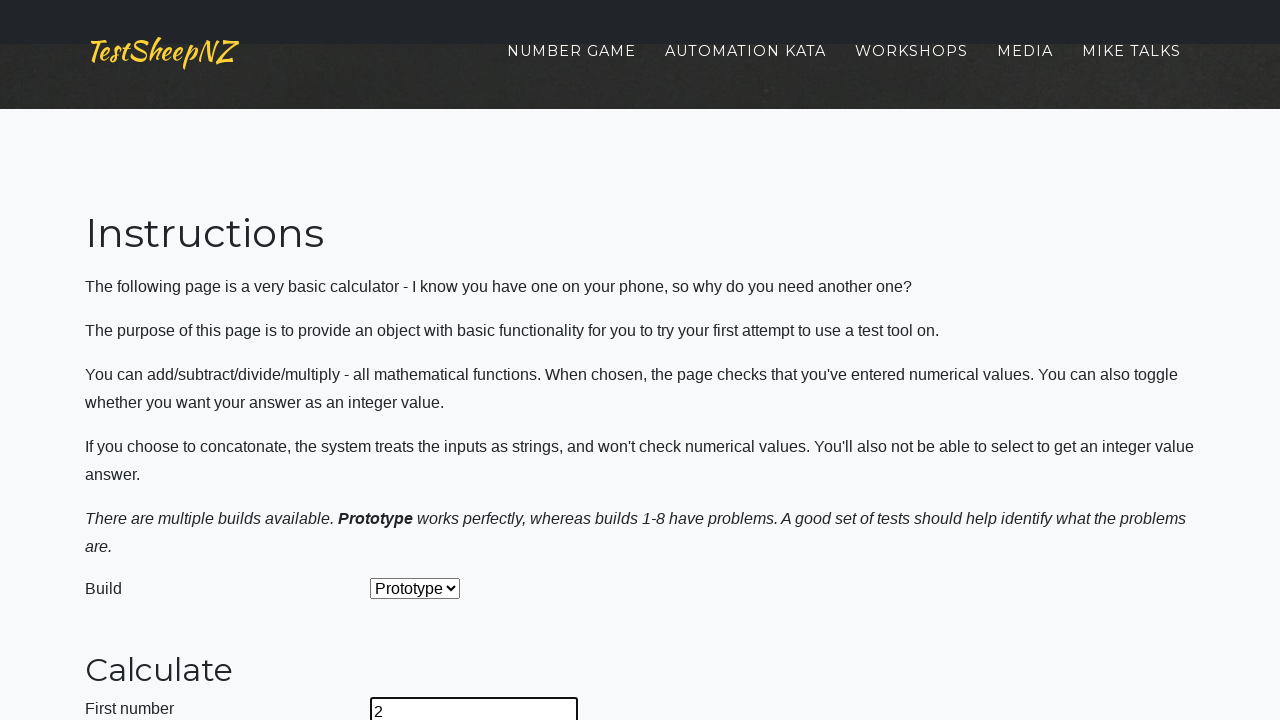

Entered '3' in the second number field on #number2Field
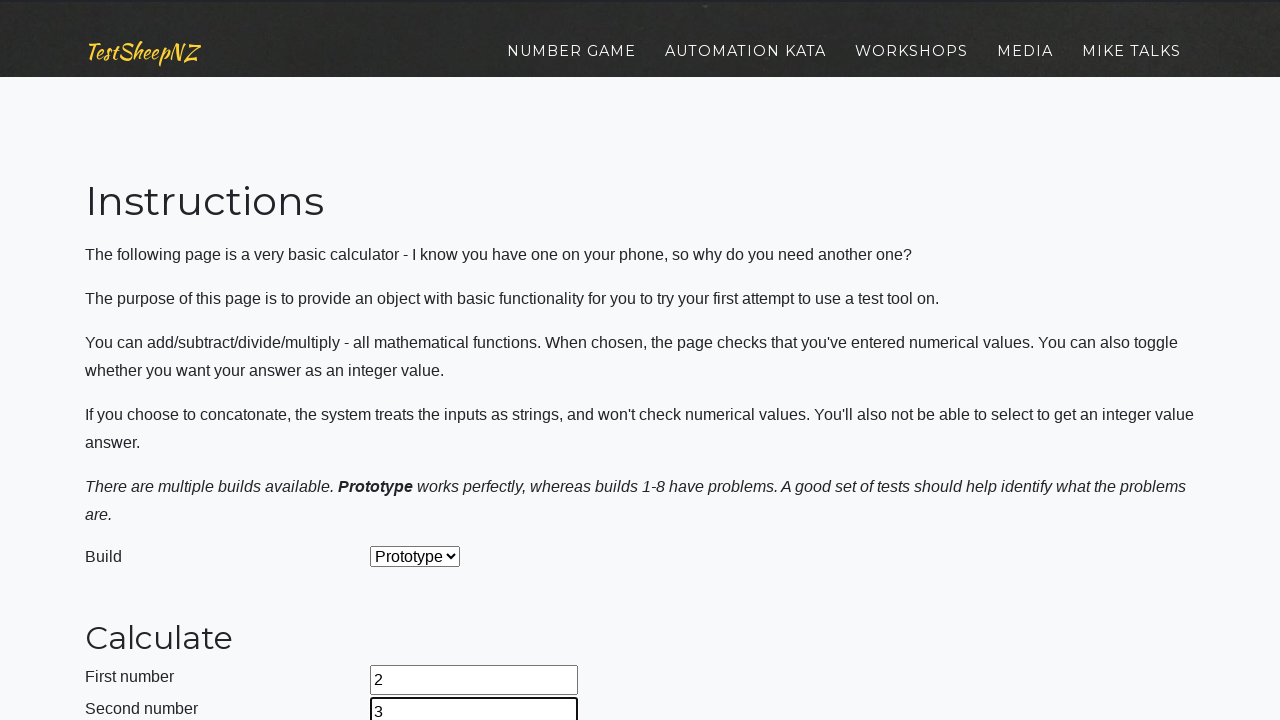

Selected addition operation from dropdown on #selectOperationDropdown
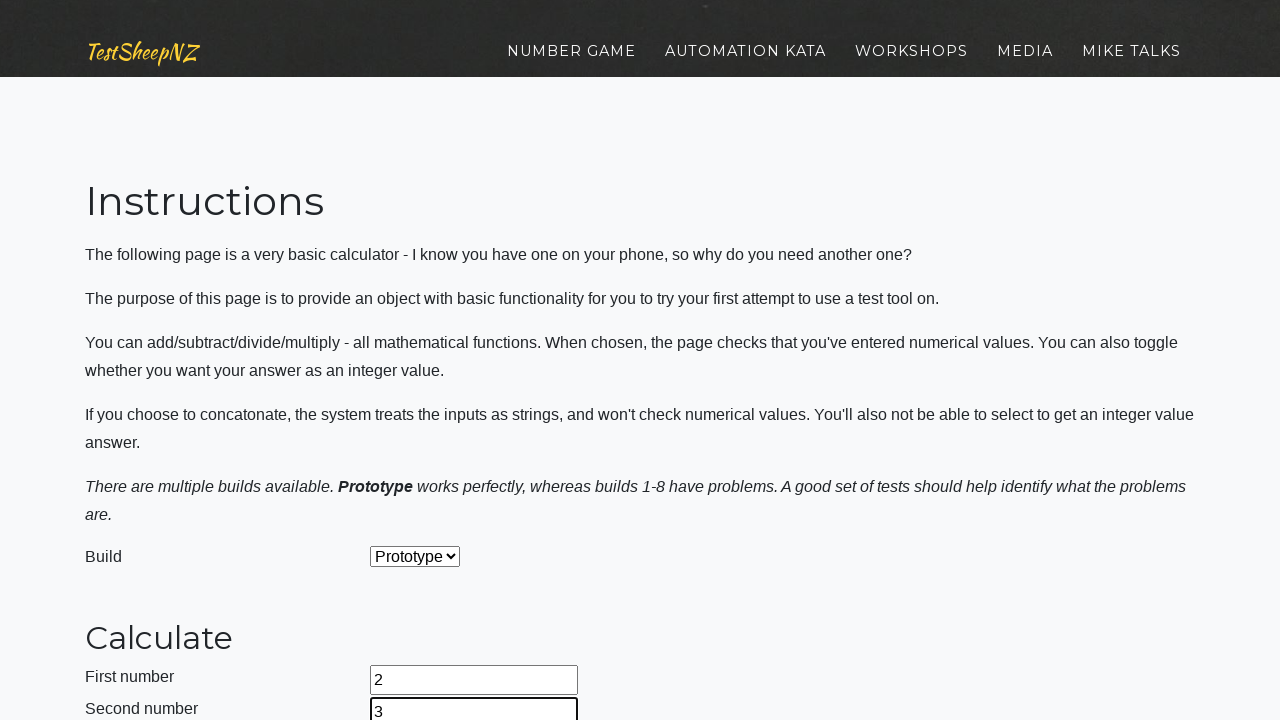

Clicked the calculate button at (422, 361) on #calculateButton
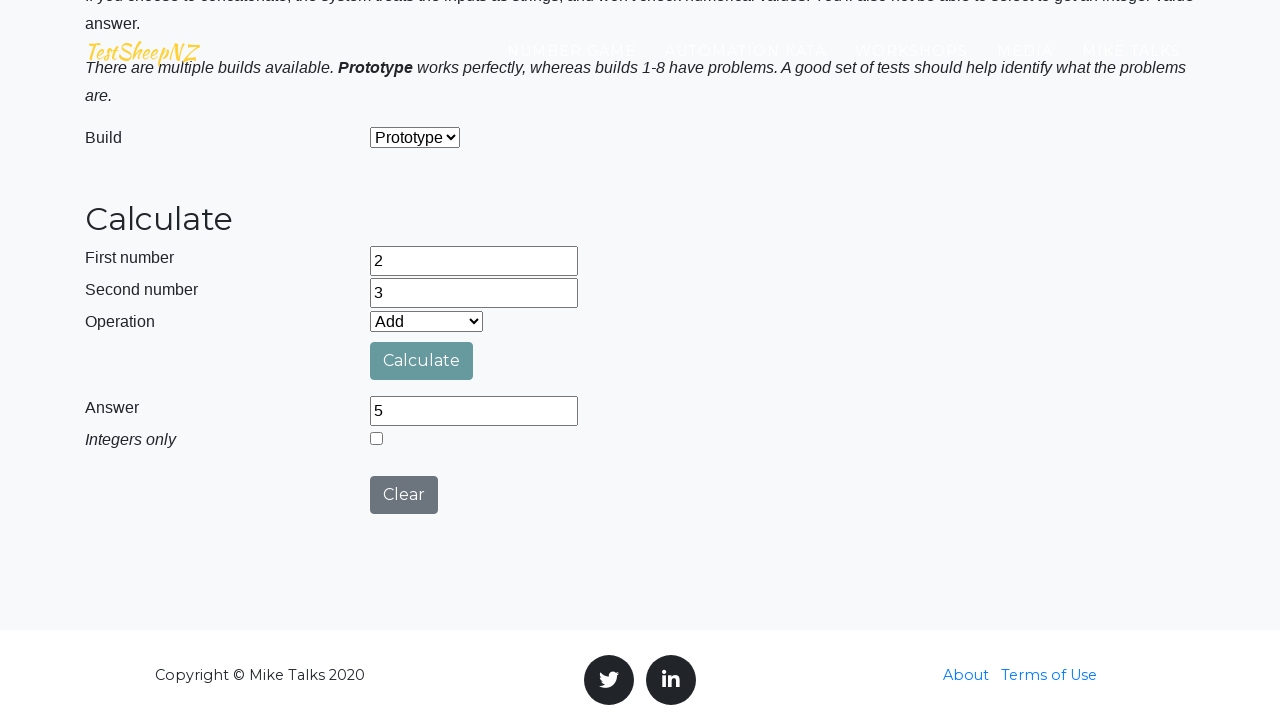

Answer field became visible
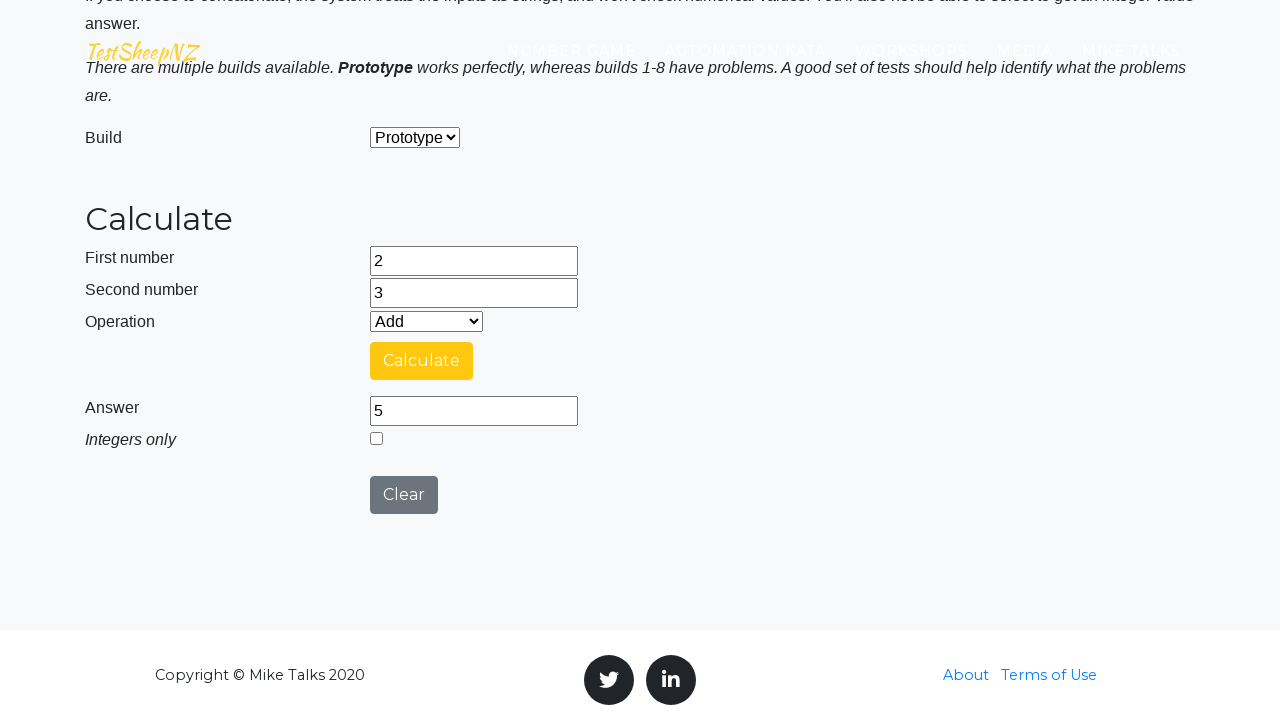

Retrieved answer field value
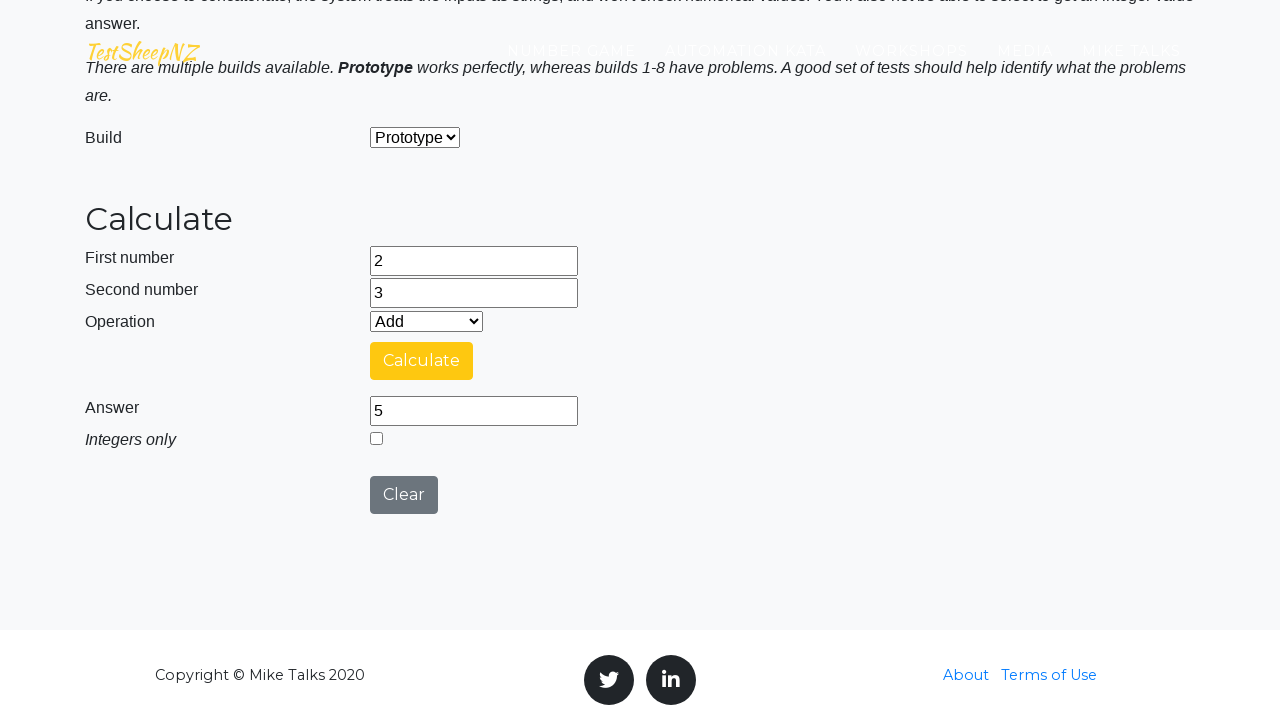

Verified calculation result equals '5'
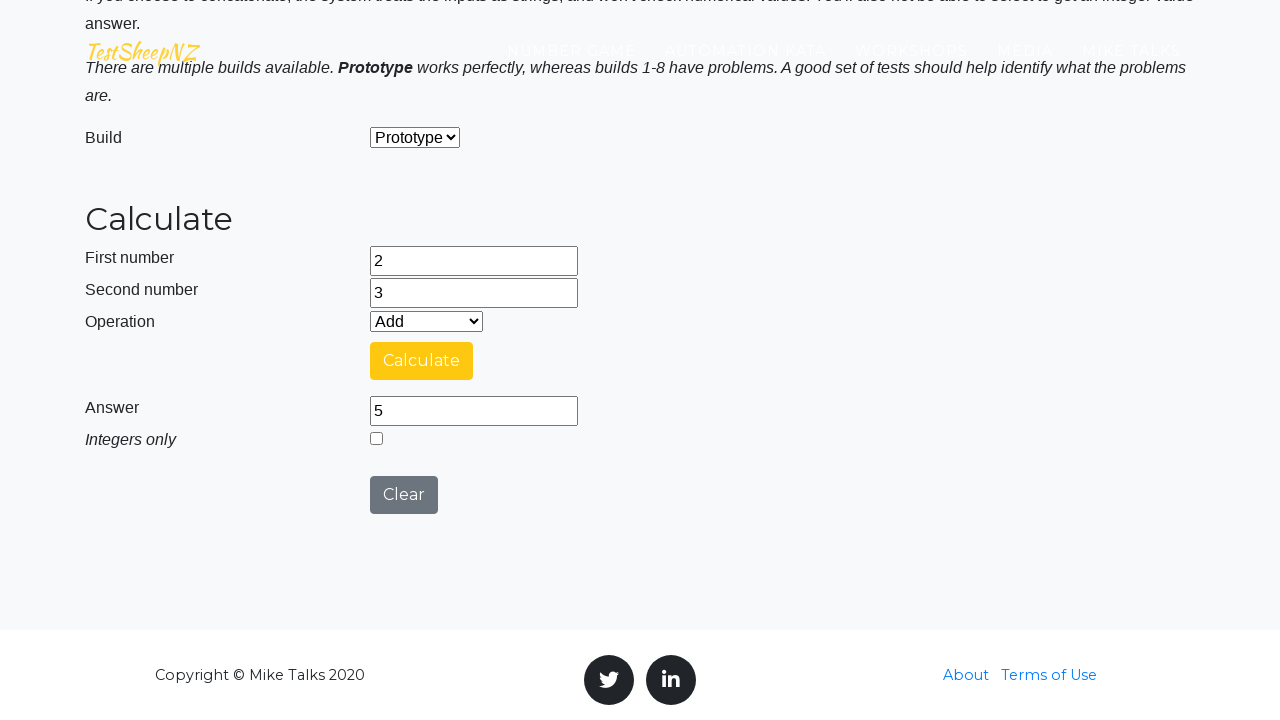

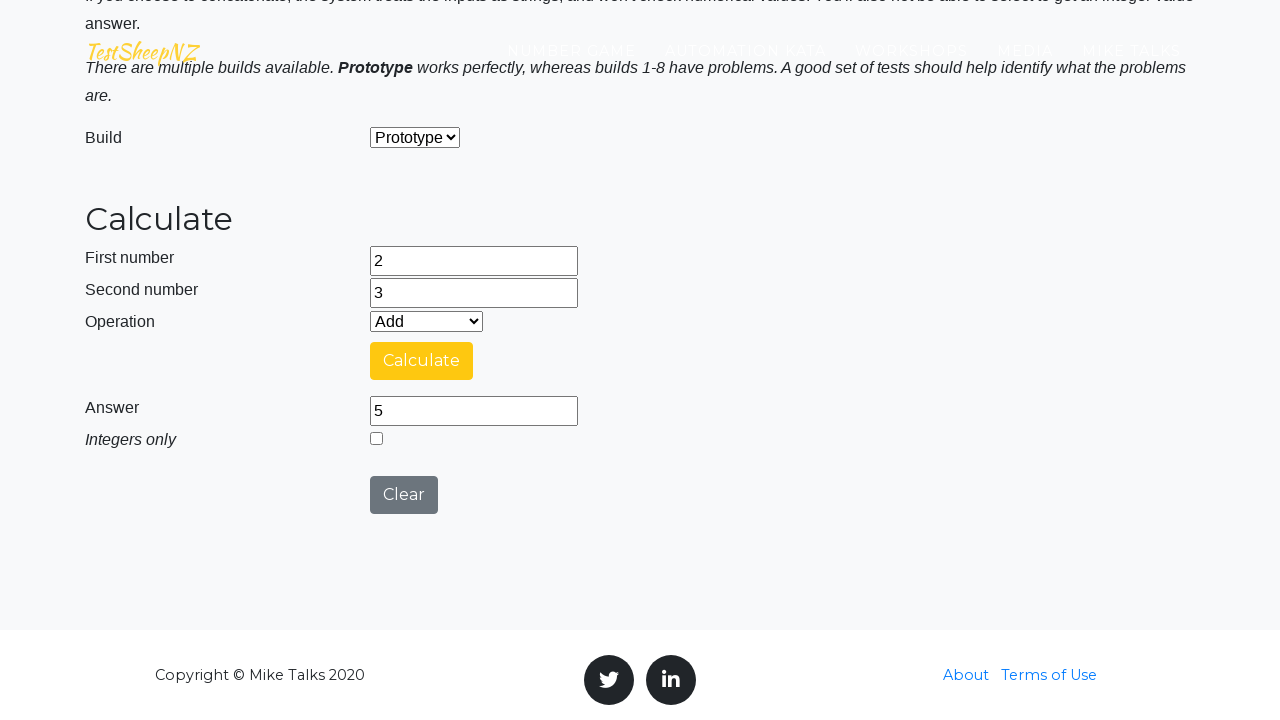